Tests the first name text field by entering a value, verifying the attributes, and then clearing the field to confirm it was emptied

Starting URL: https://demo.automationtesting.in/Register.html

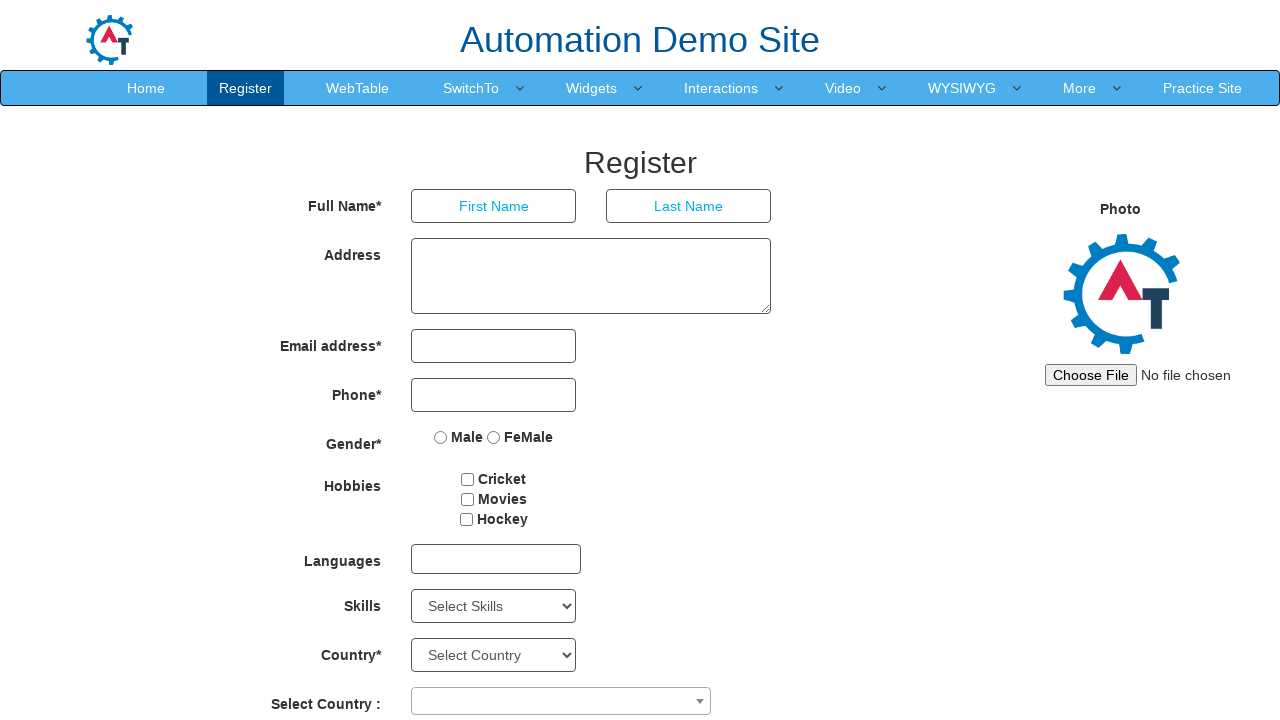

Navigated to Registration page
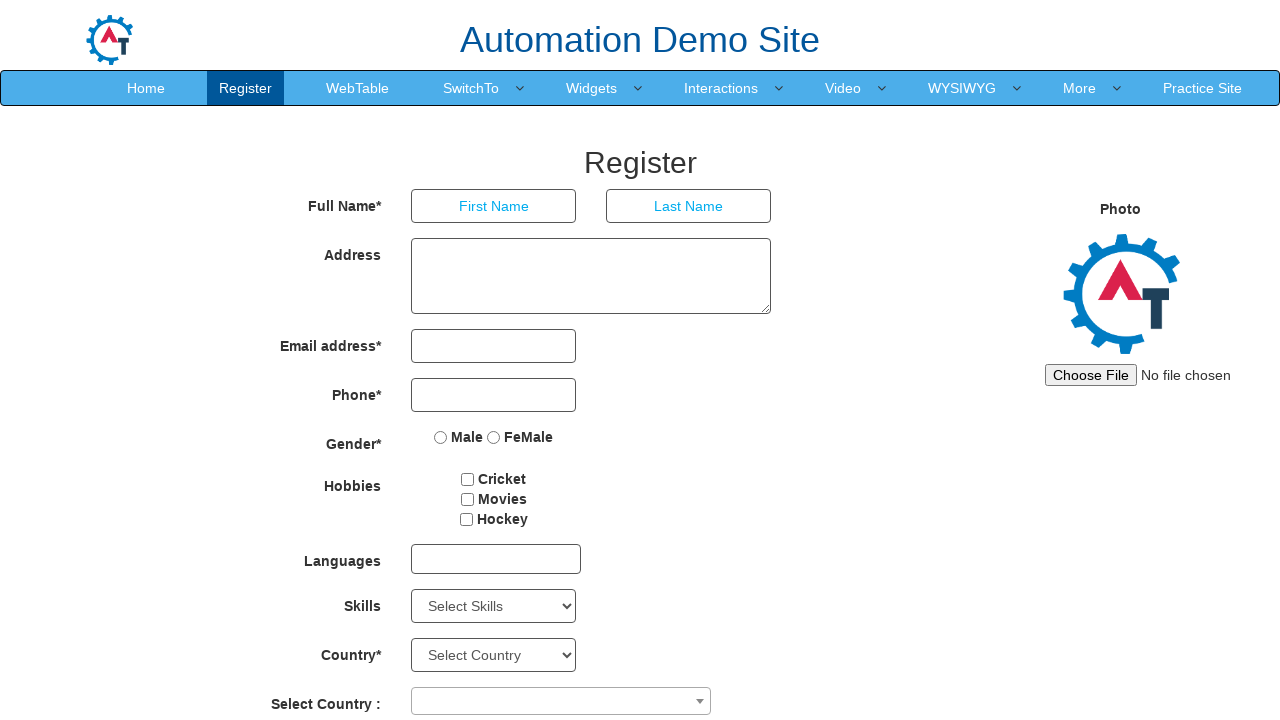

Filled first name field with 'BODLA' on input[placeholder='First Name']
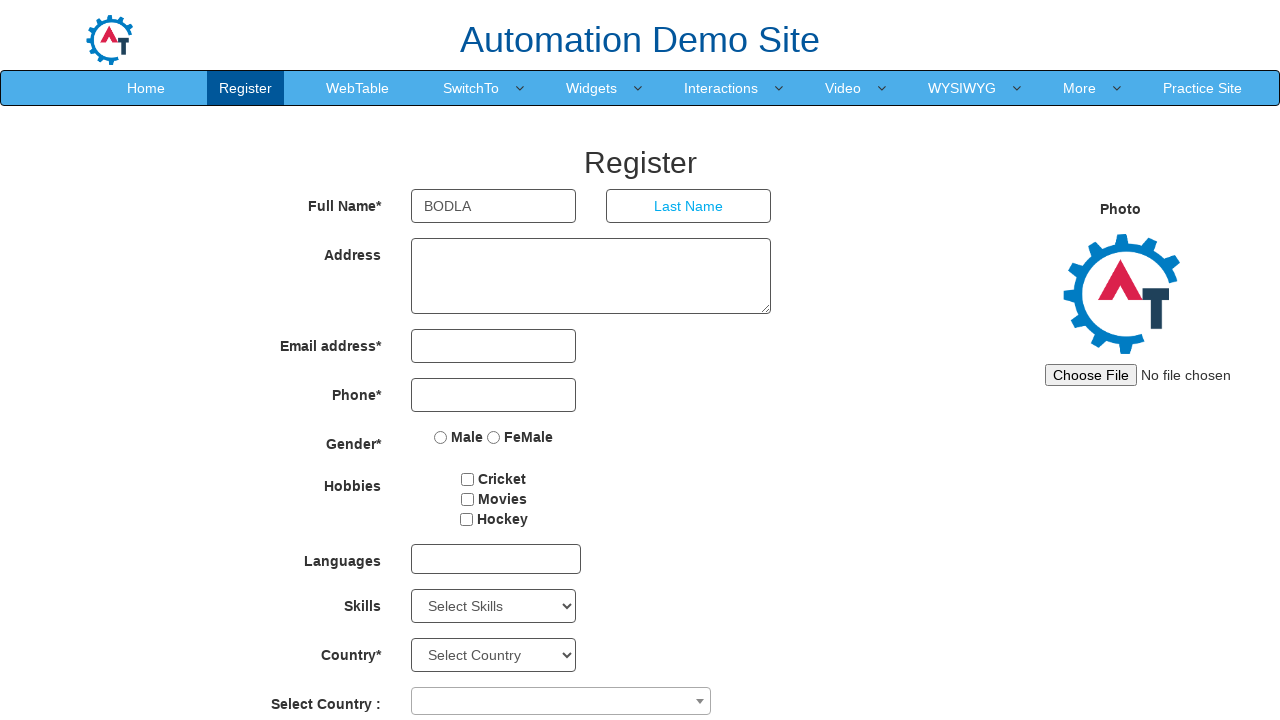

Retrieved placeholder attribute from first name field
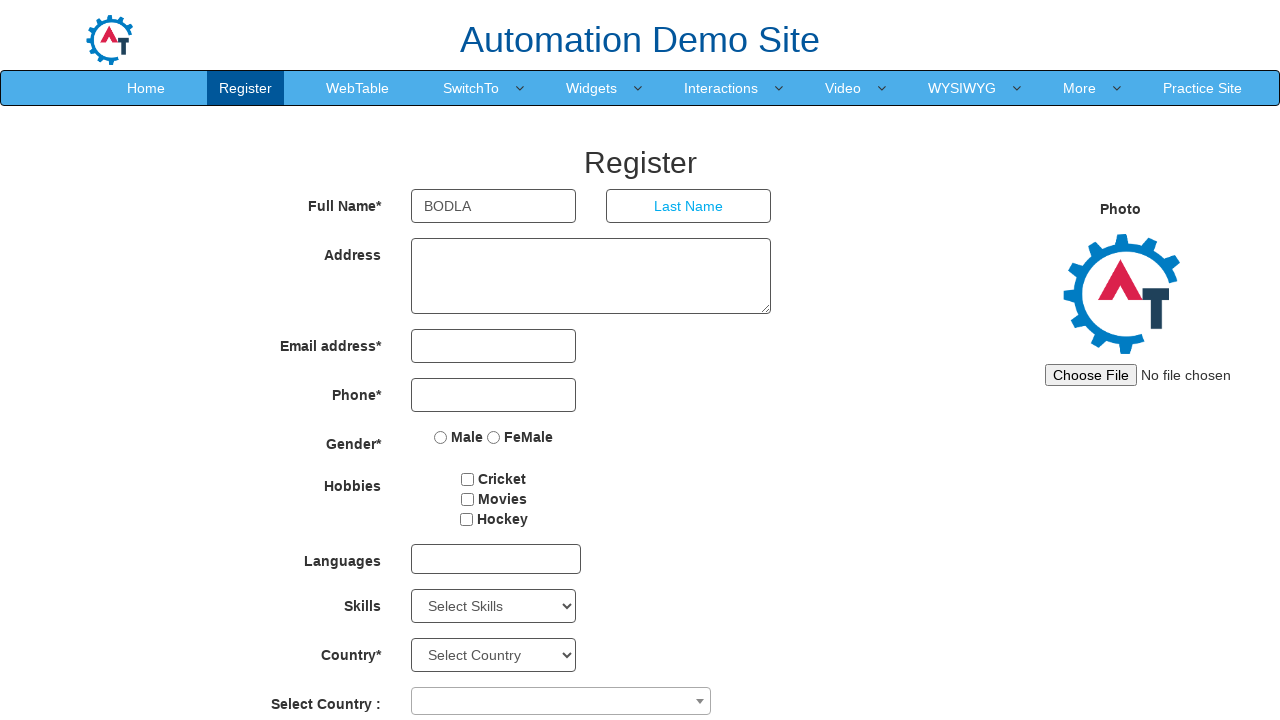

Retrieved input value from first name field
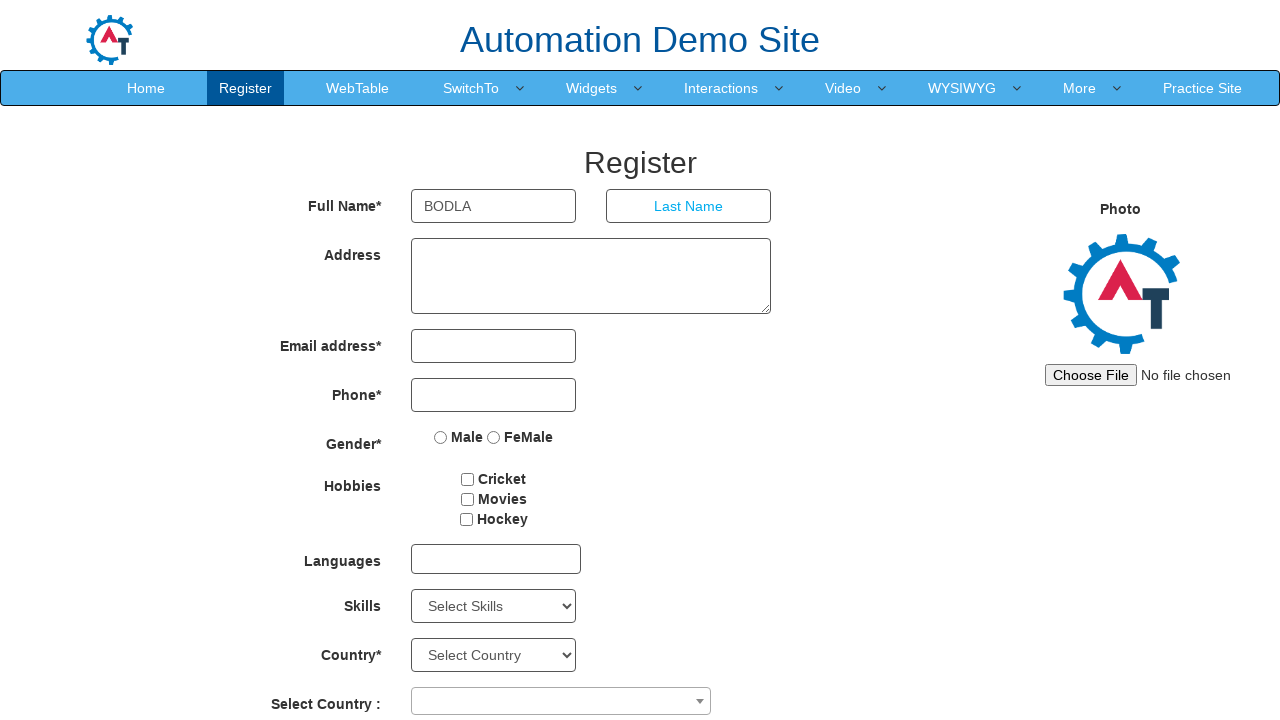

Cleared first name field by filling with empty string on input[placeholder='First Name']
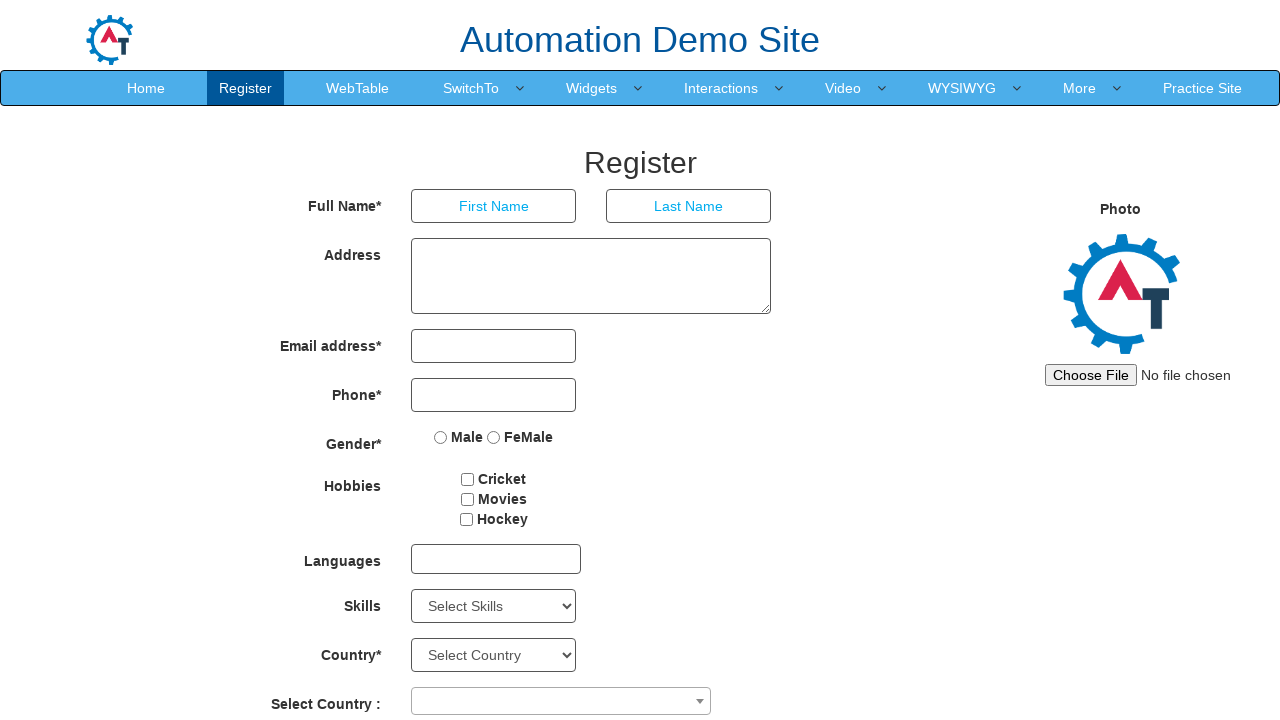

Verified first name field is empty - textbox successfully cleared
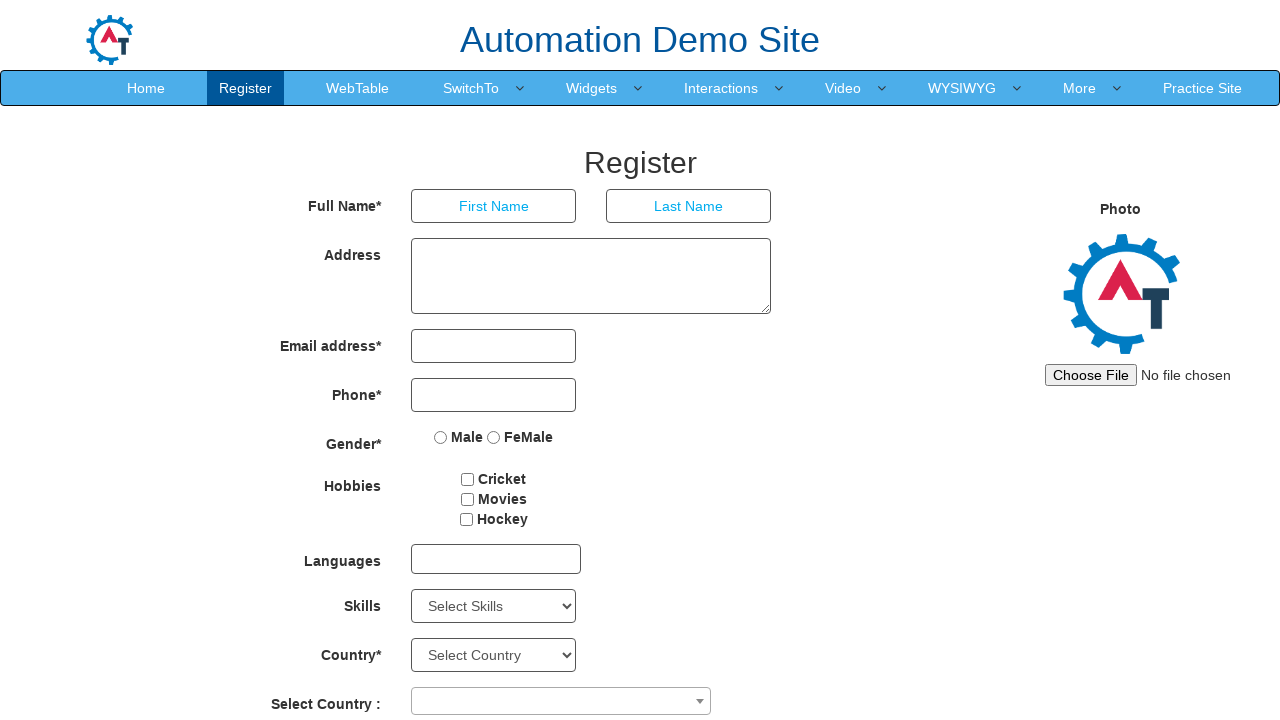

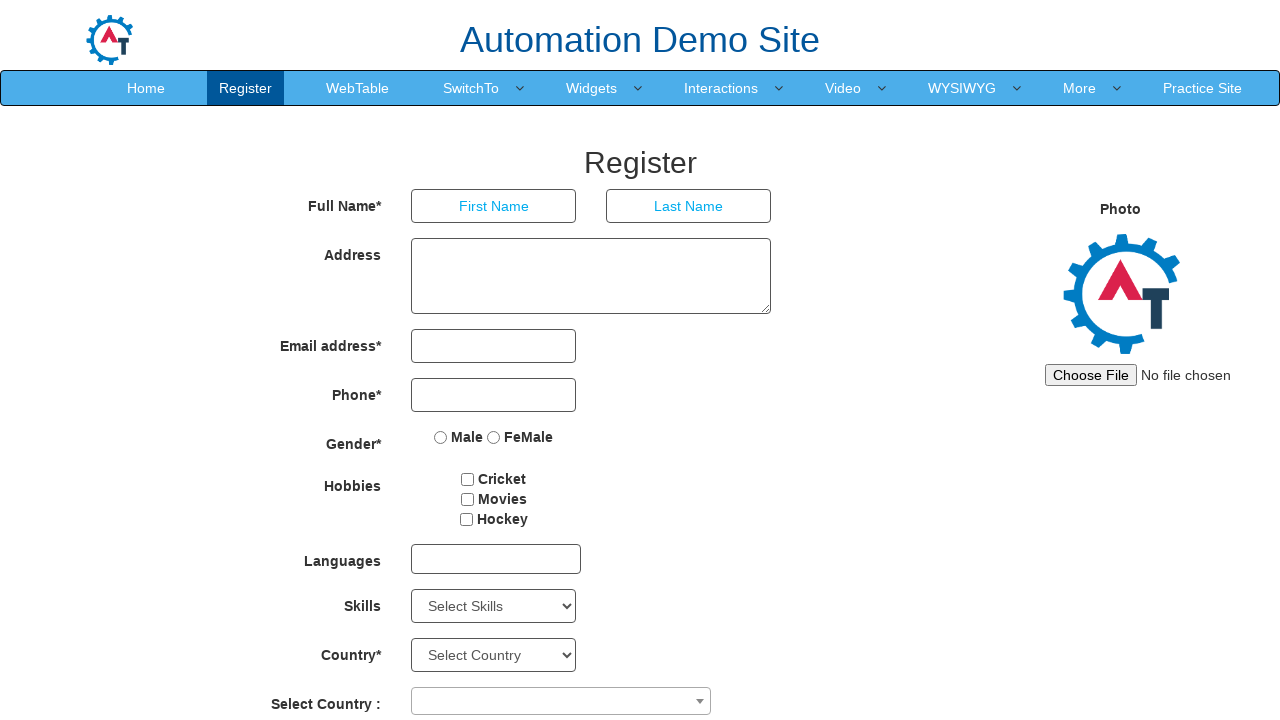